Tests region filtering by selecting a region from dropdown and searching

Starting URL: https://www.ss.lv/lv/search/

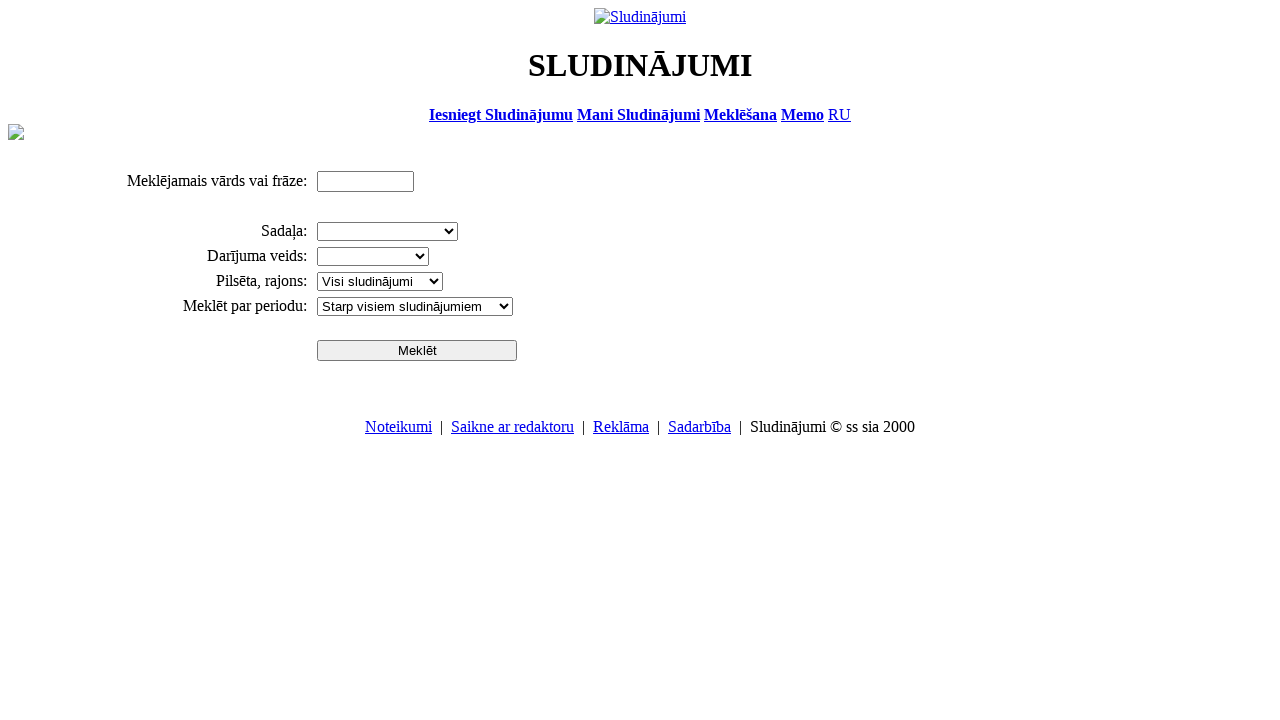

Selected 'Rīga' region from dropdown filter on select[name='search_region']
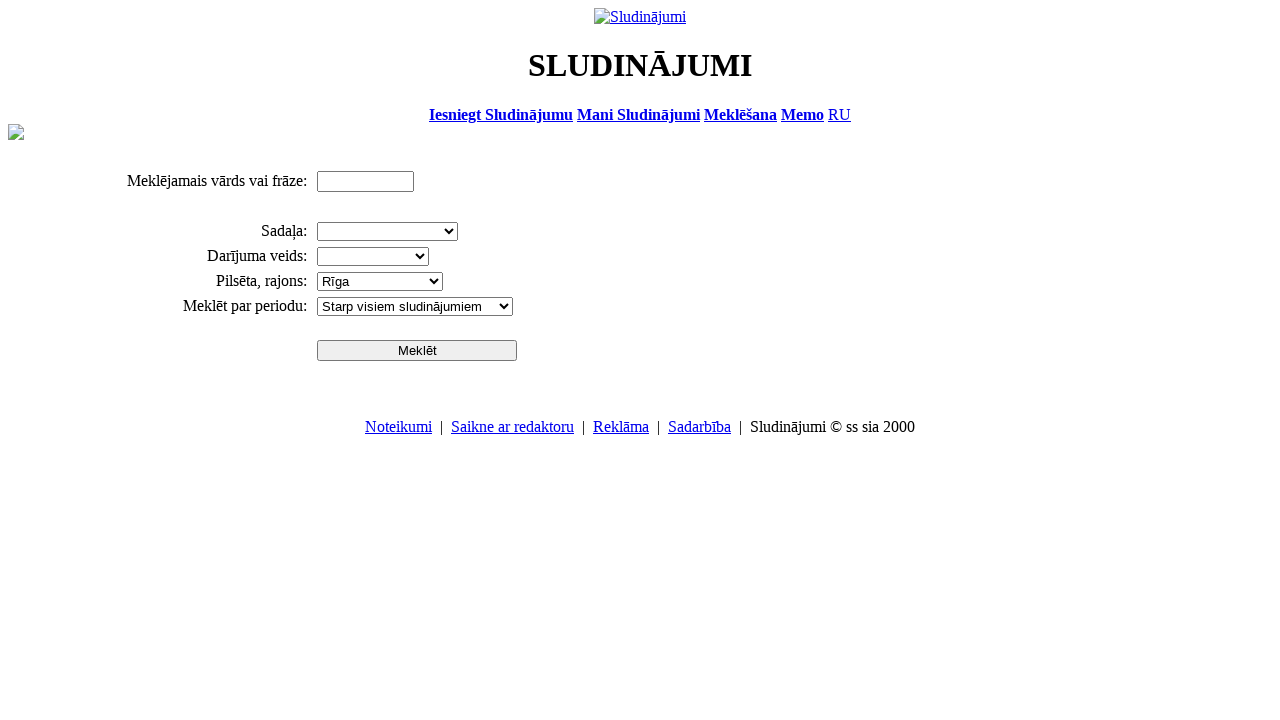

Clicked search button to apply region filter at (417, 350) on #sbtn
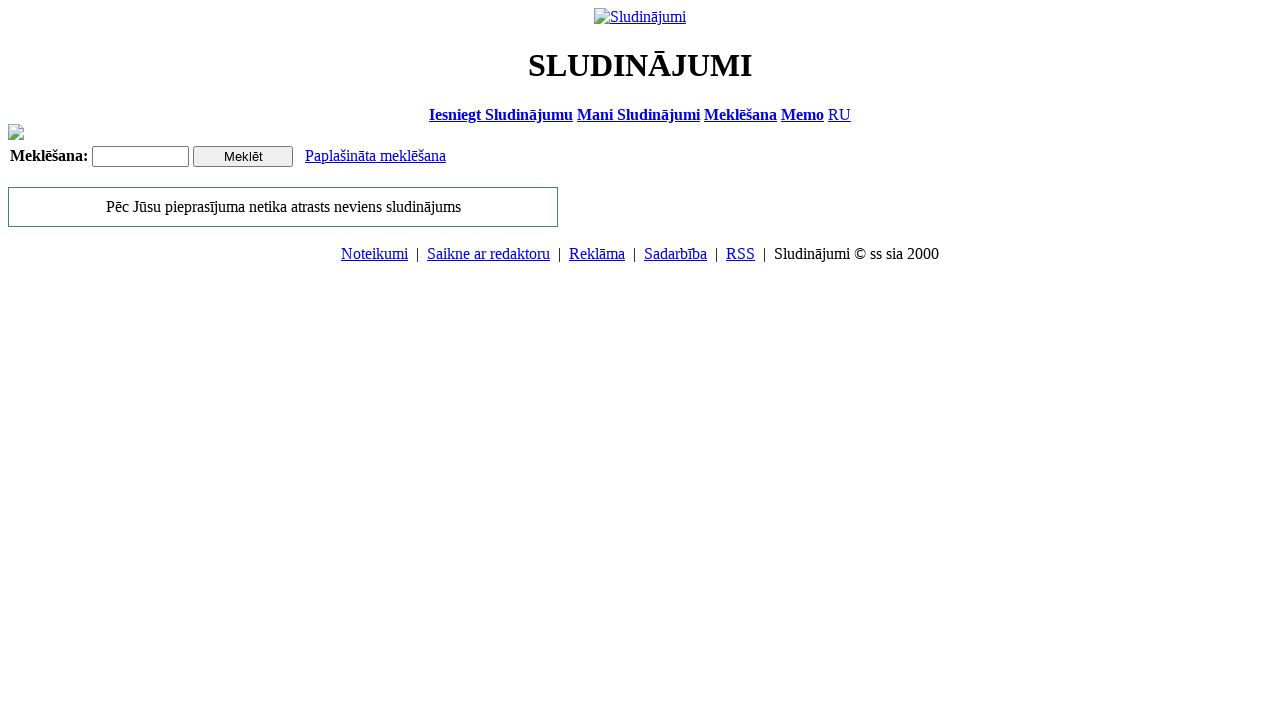

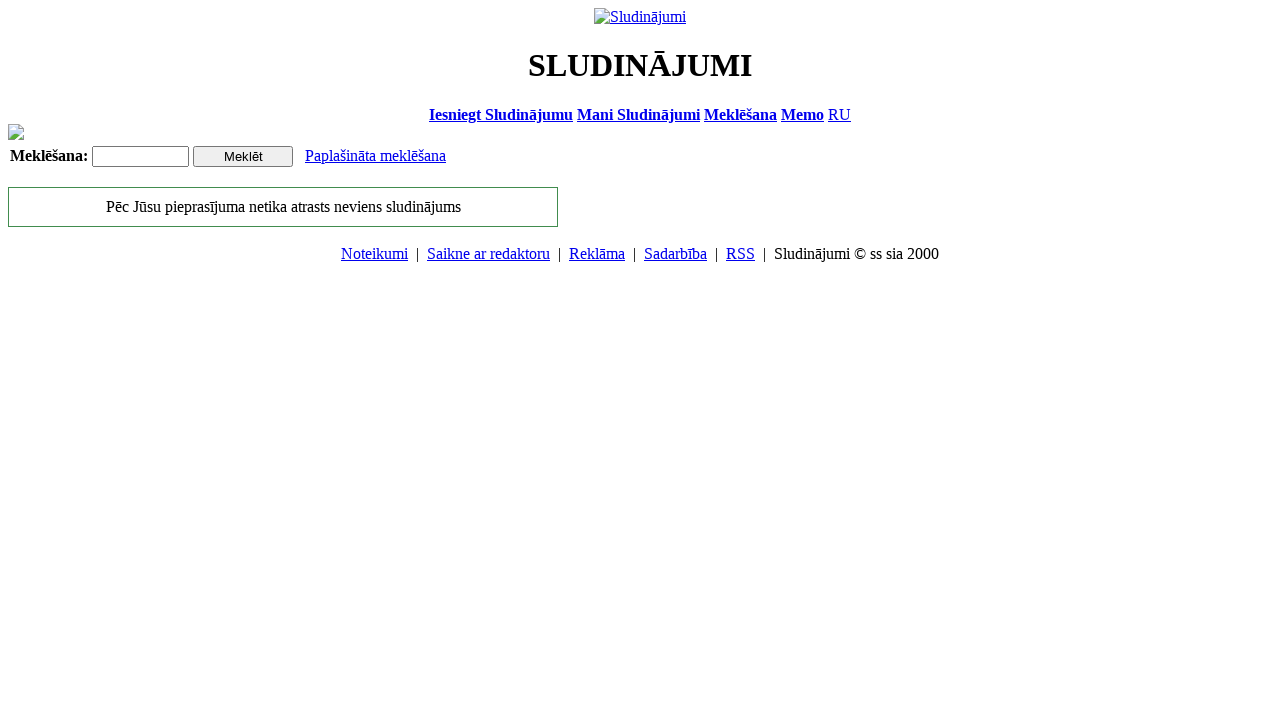